Tests browser navigation methods including navigating to different URLs, going back, going forward, and refreshing the page

Starting URL: https://www.youtube.com/

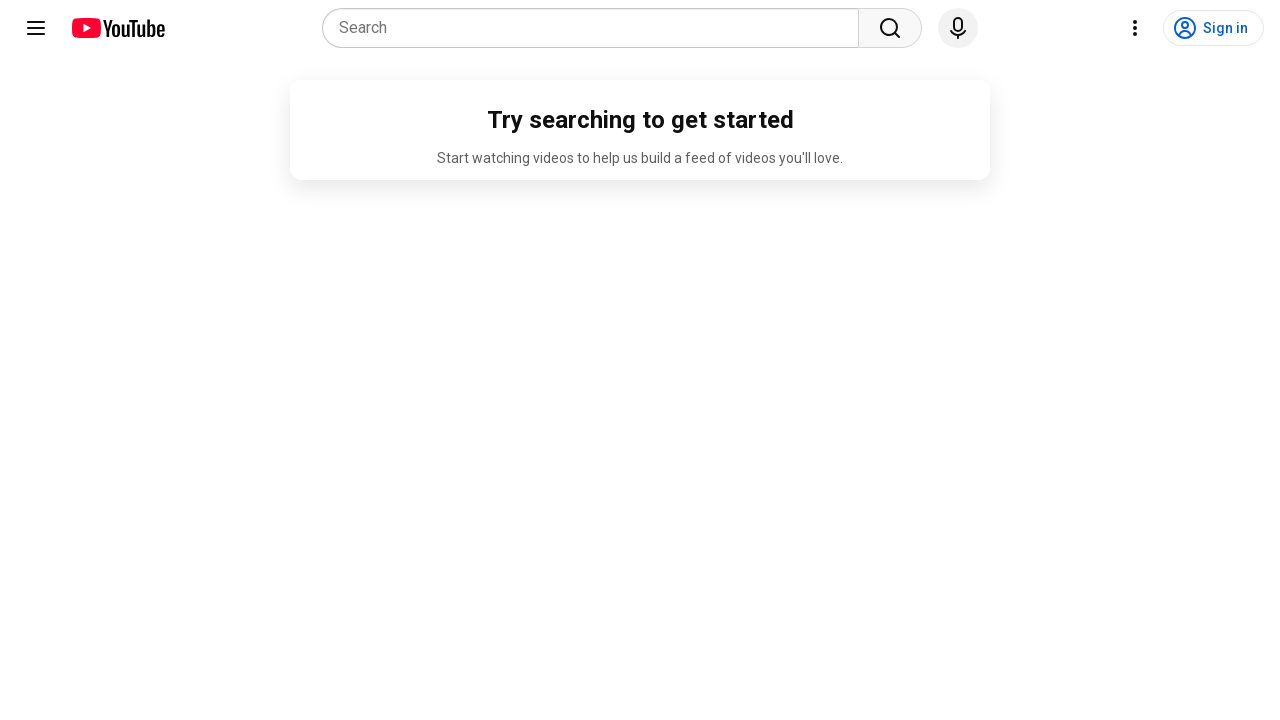

Navigated to https://www.belsimpel.nl
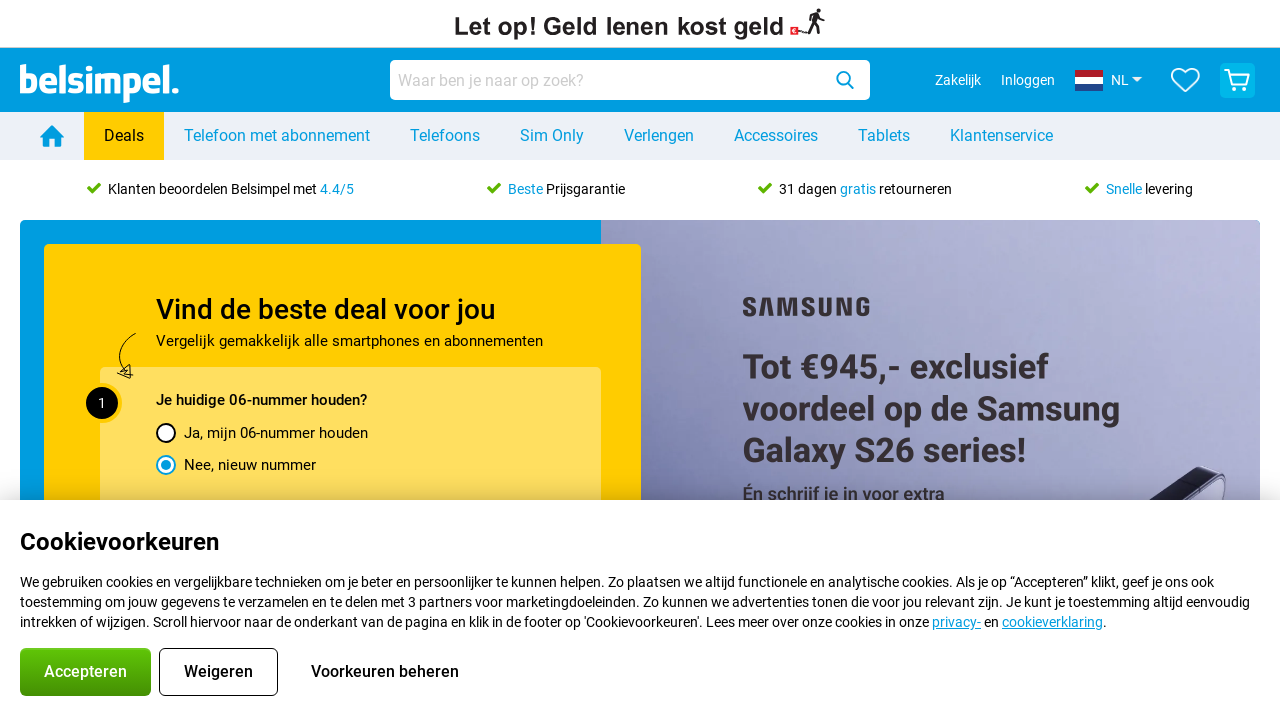

Navigated back to previous page (YouTube)
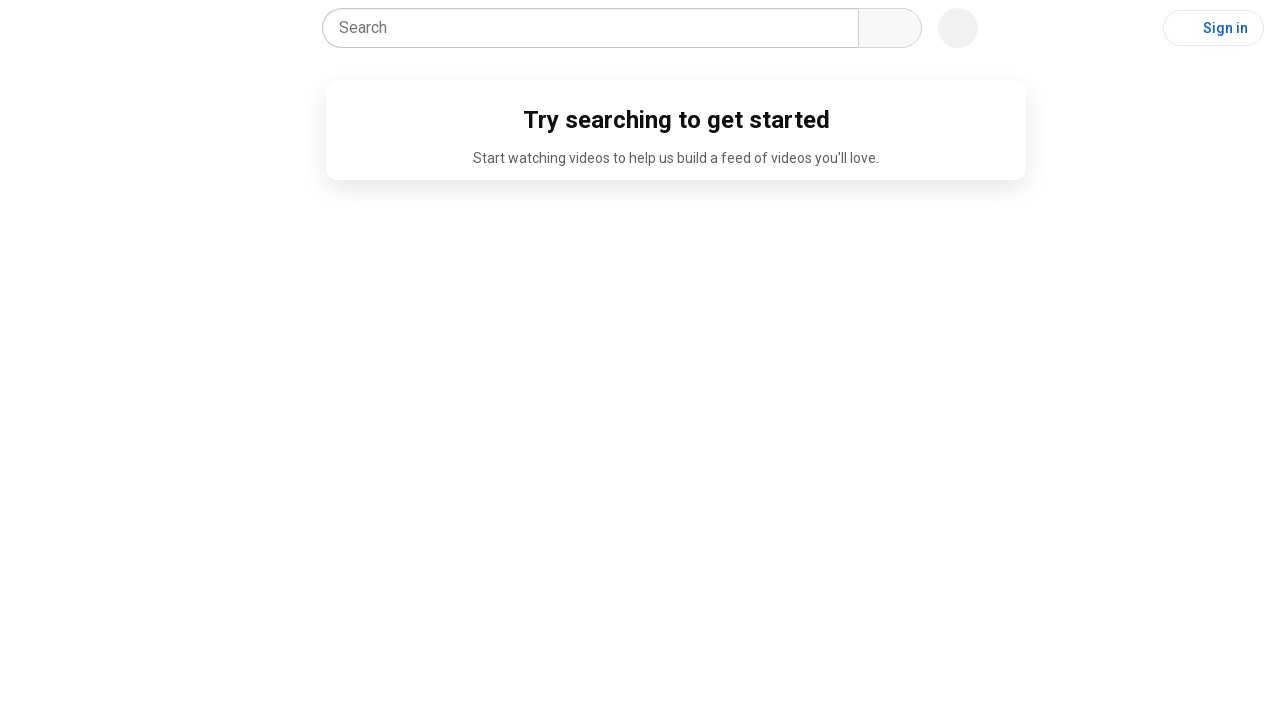

Navigated forward to Belsimpel
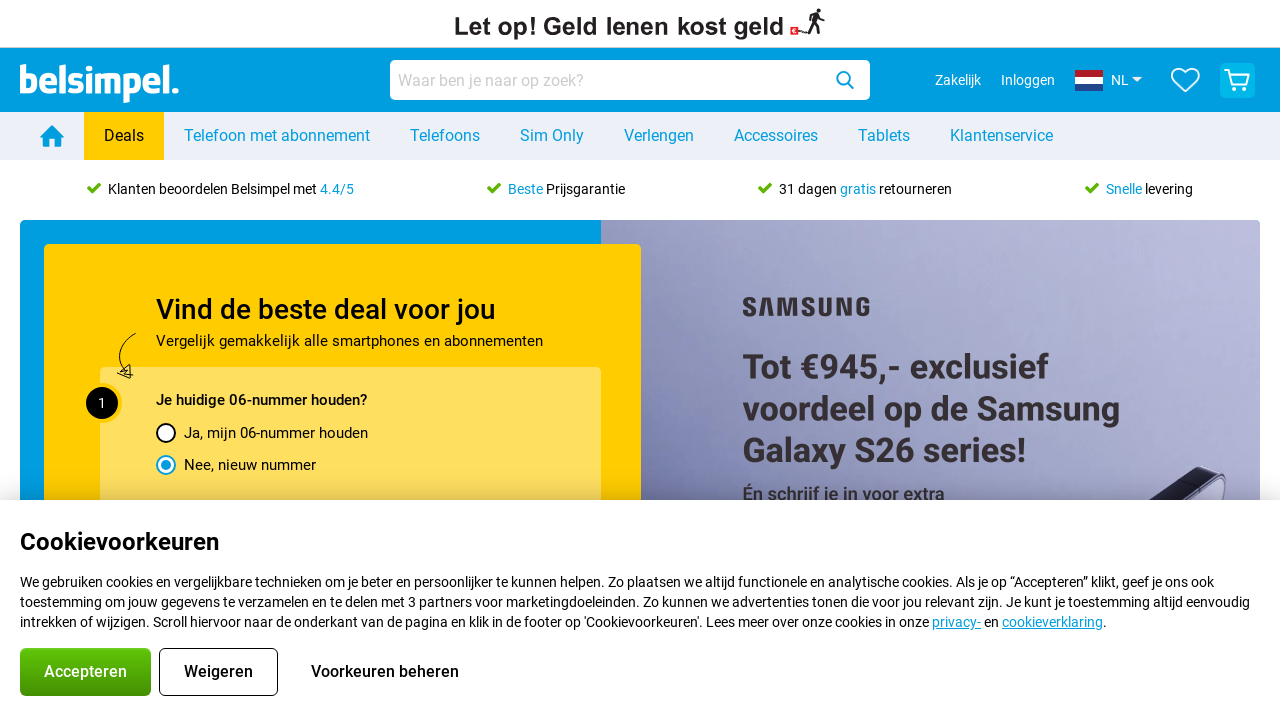

Refreshed the current page
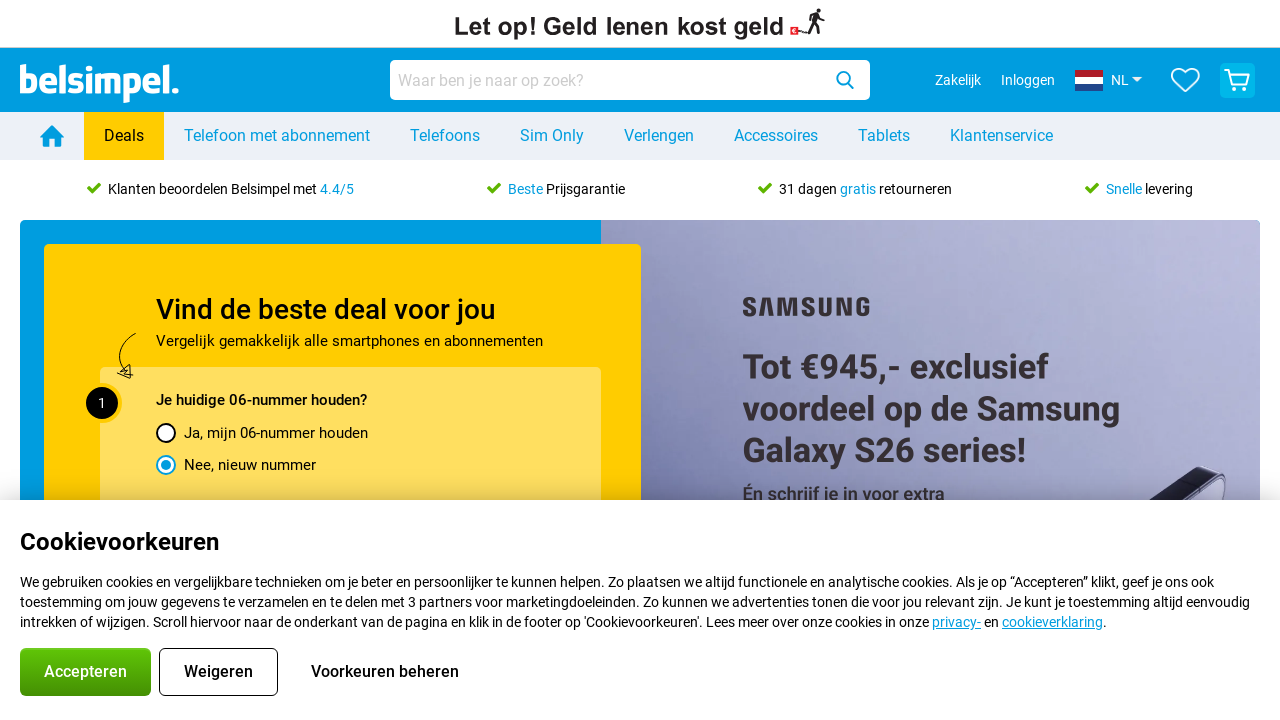

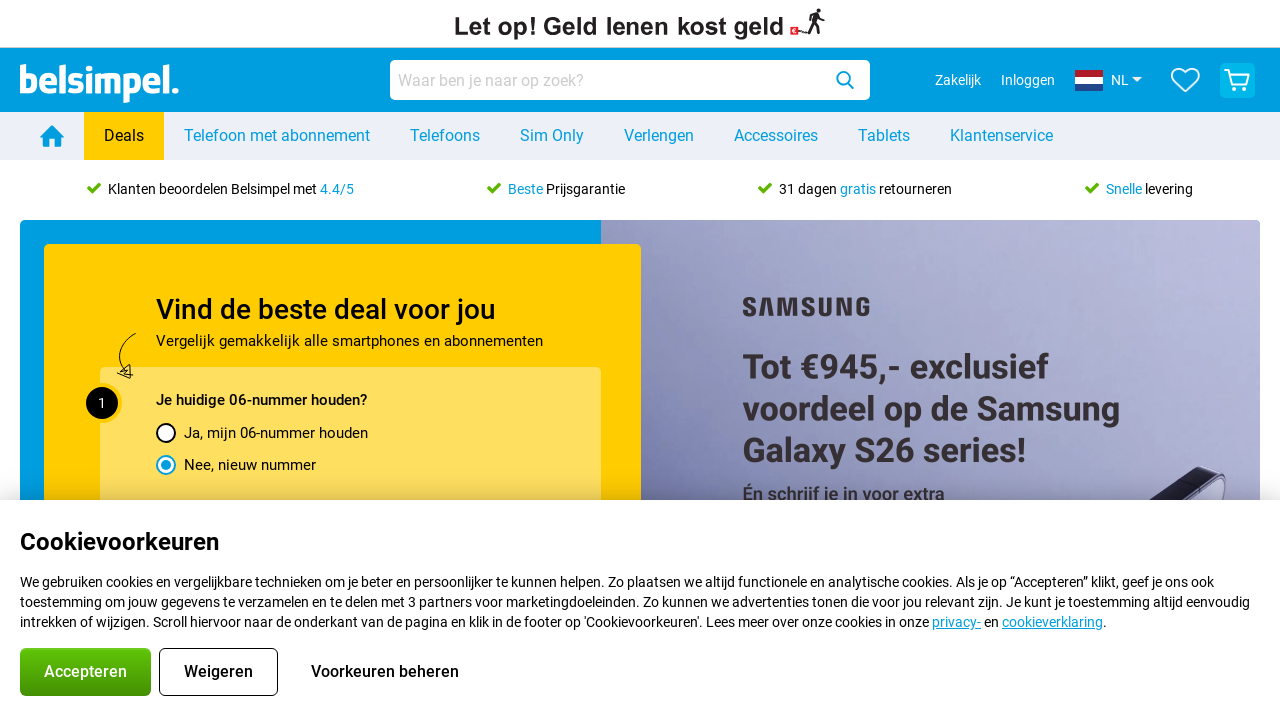